Tests dynamic loading functionality by clicking a Start button and waiting for the "Hello World!" text to become visible using explicit wait conditions.

Starting URL: https://automationfc.github.io/dynamic-loading/

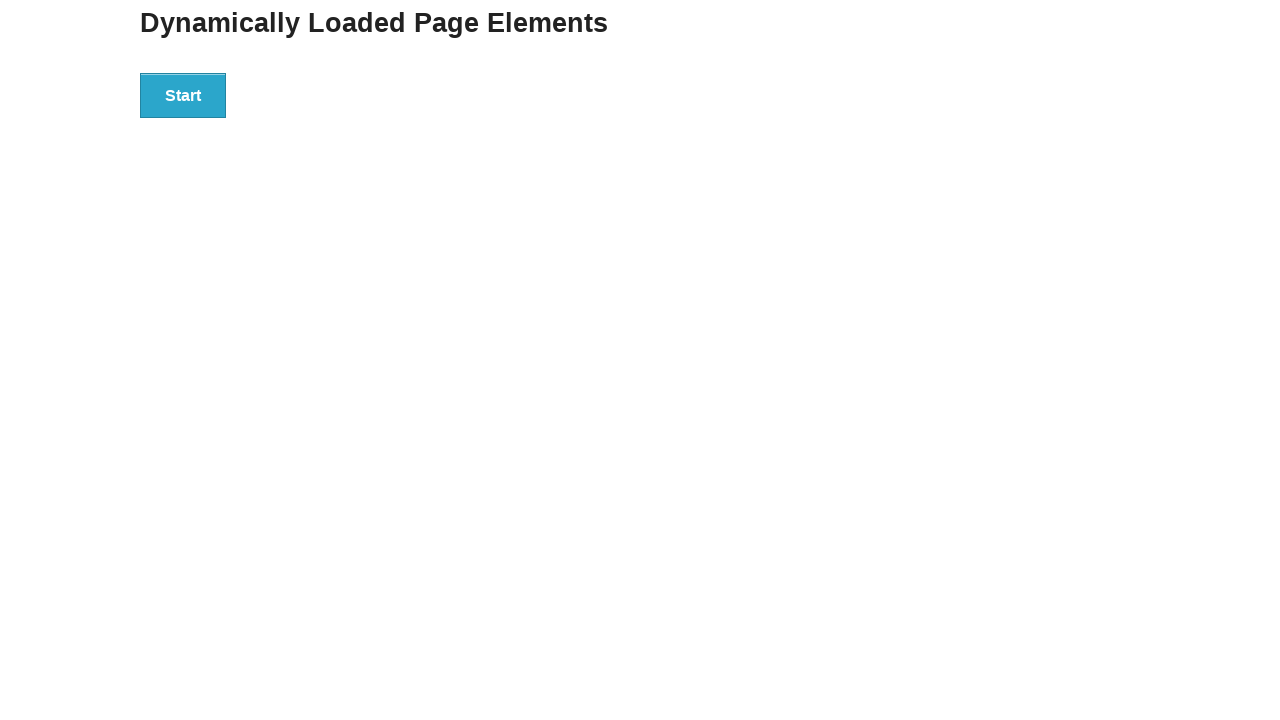

Clicked the Start button to initiate dynamic loading at (183, 95) on div#start>button
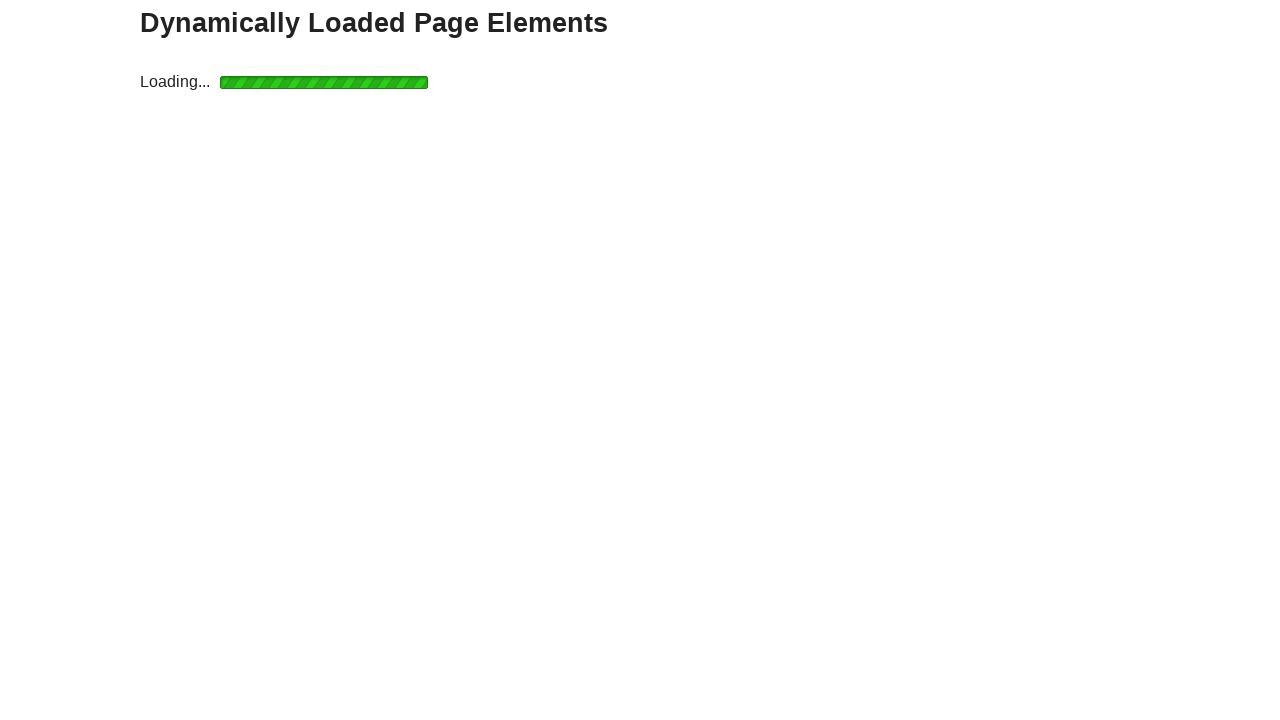

Waited for 'Hello World!' text to become visible
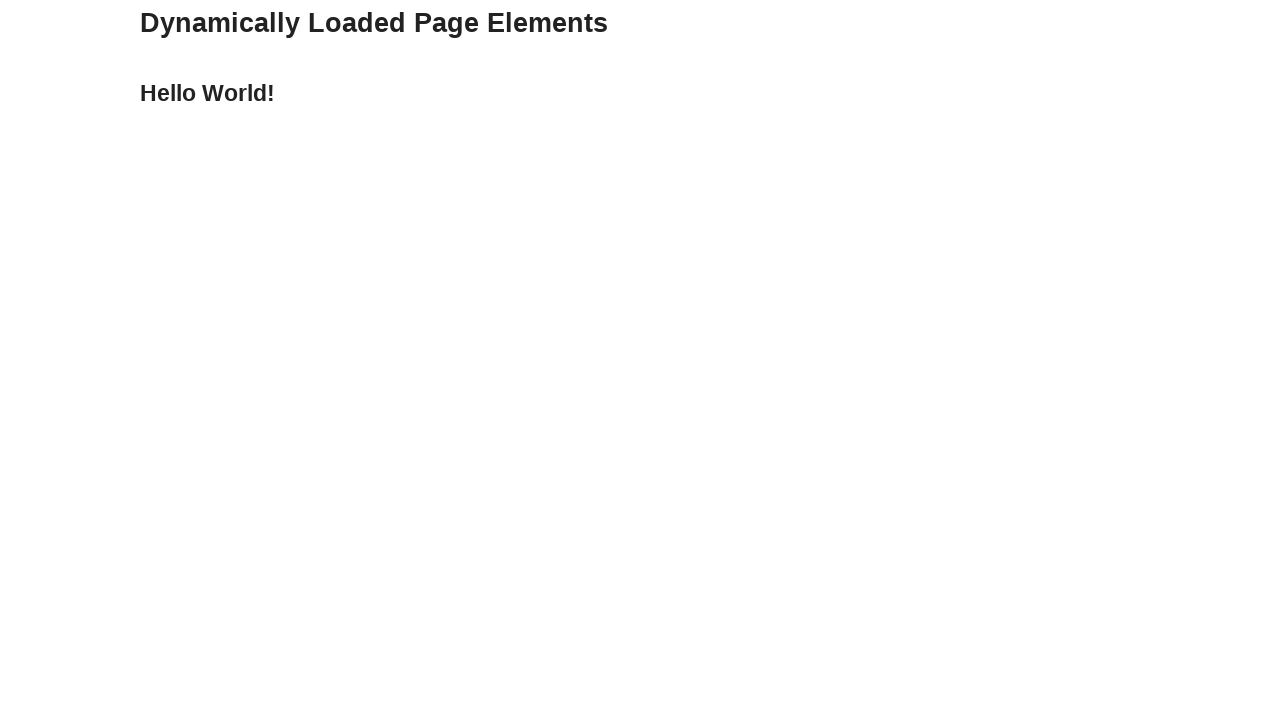

Verified that the loaded text content is 'Hello World!'
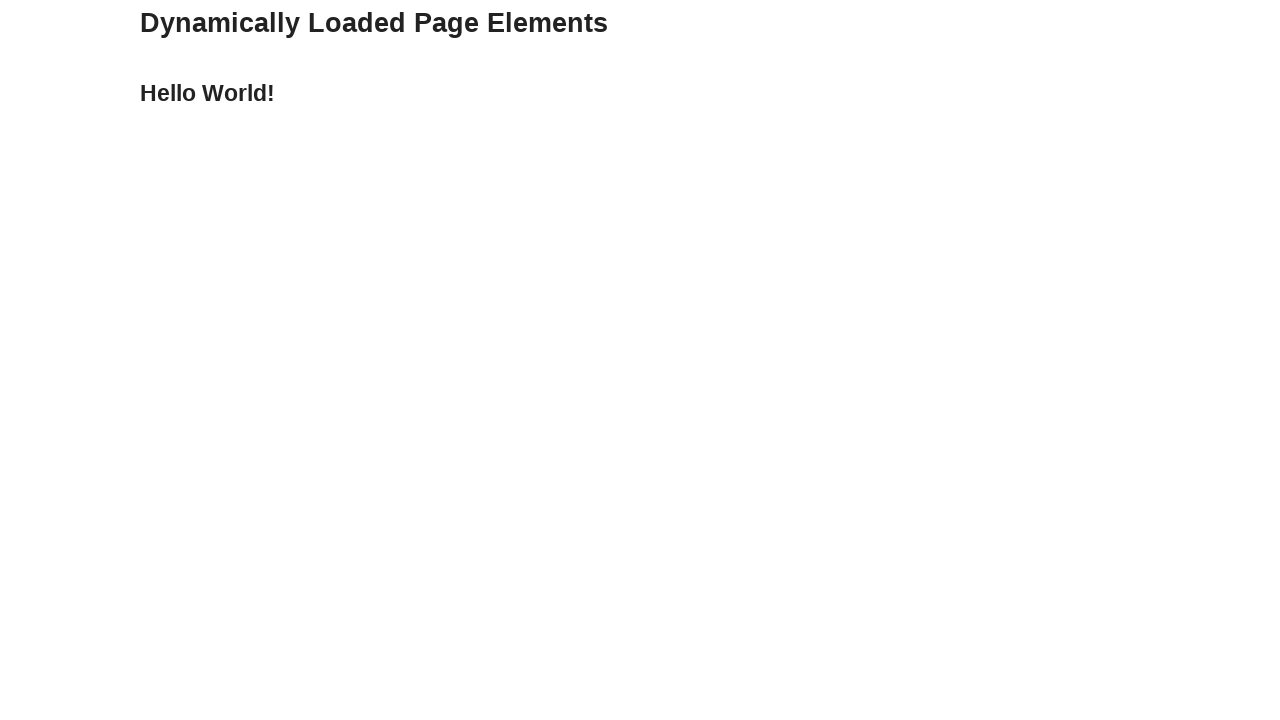

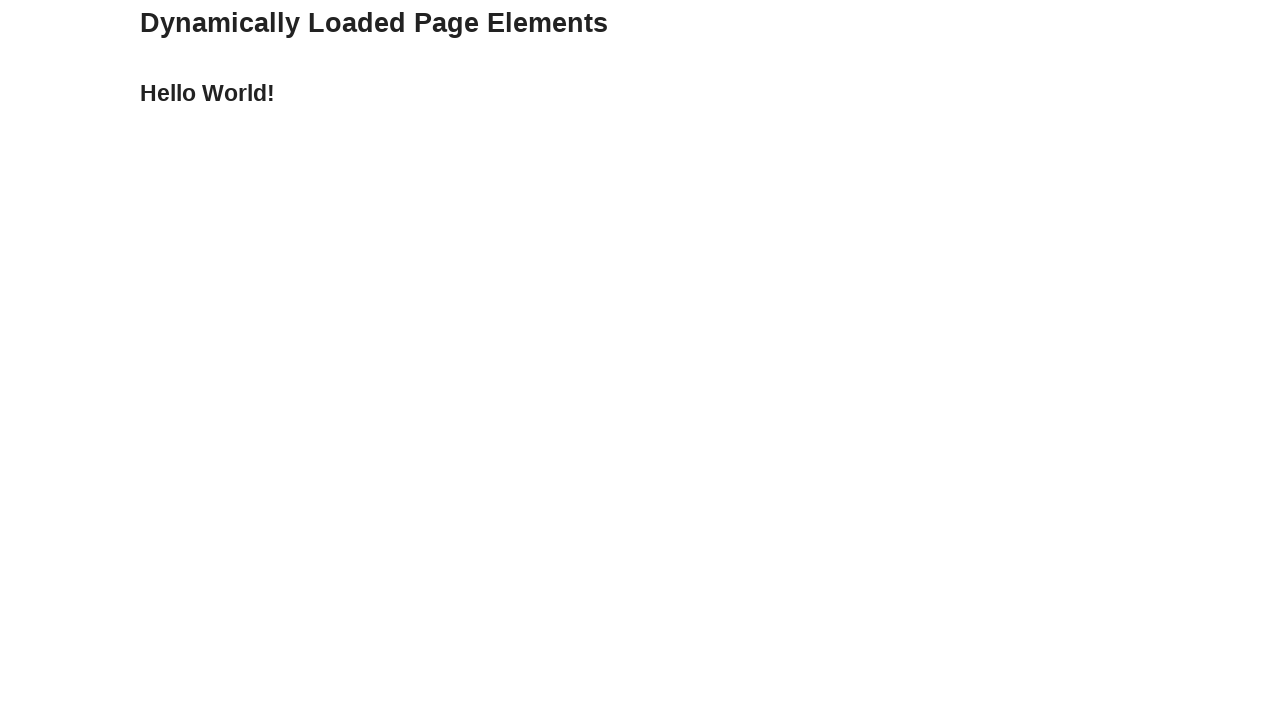